Tests a text box form by filling in the username and email fields with generated data

Starting URL: https://demoqa.com/text-box

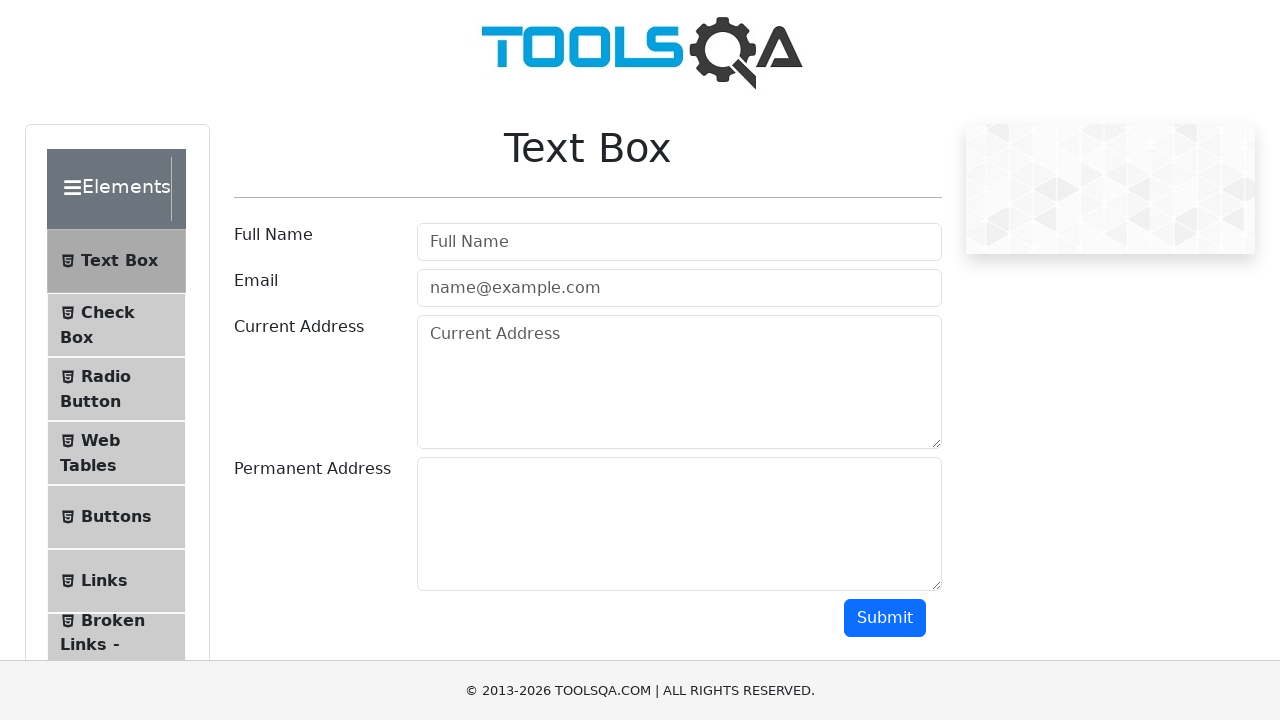

Filled username field with 'Jennifer' on #userName
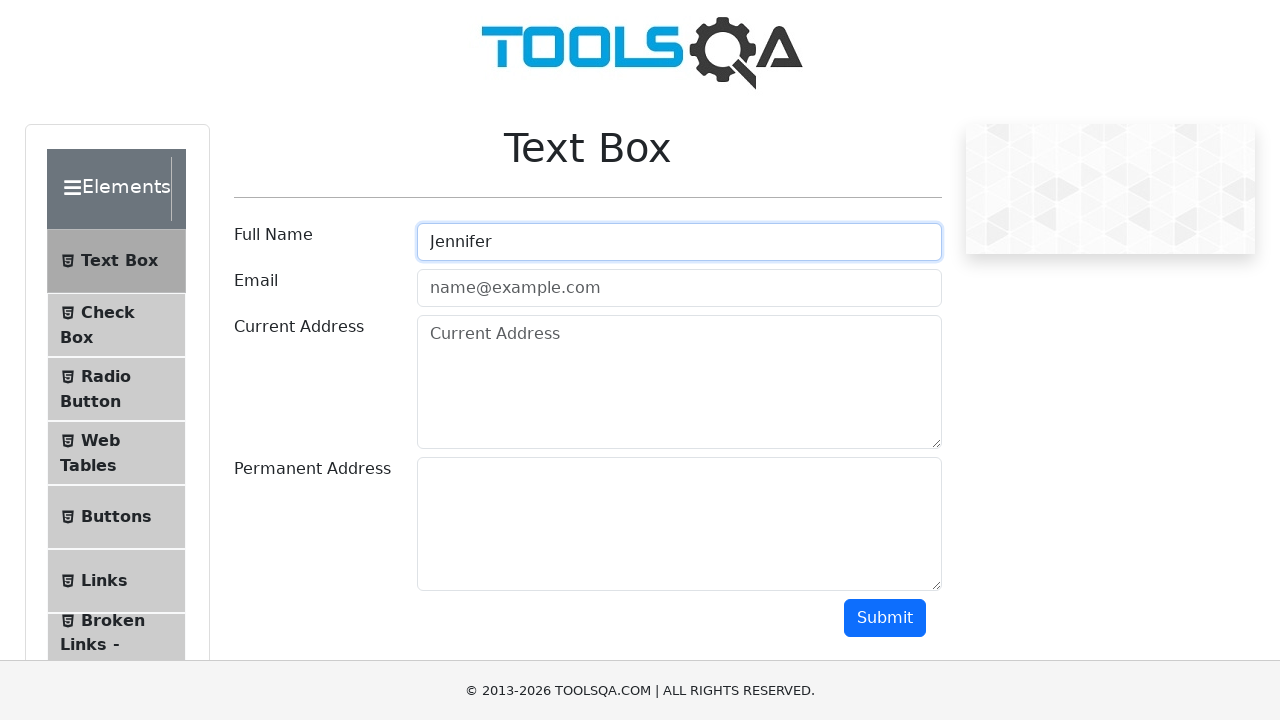

Filled email field with 'jennifer.smith@example.com' on #userEmail
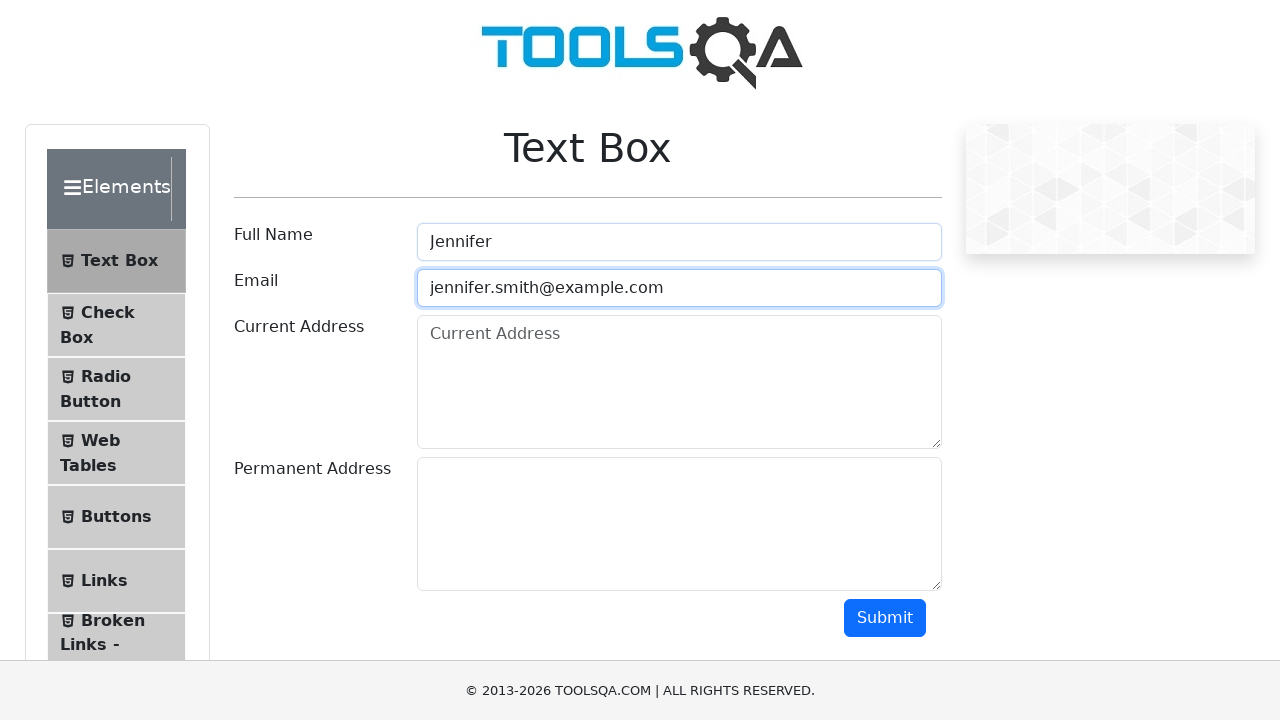

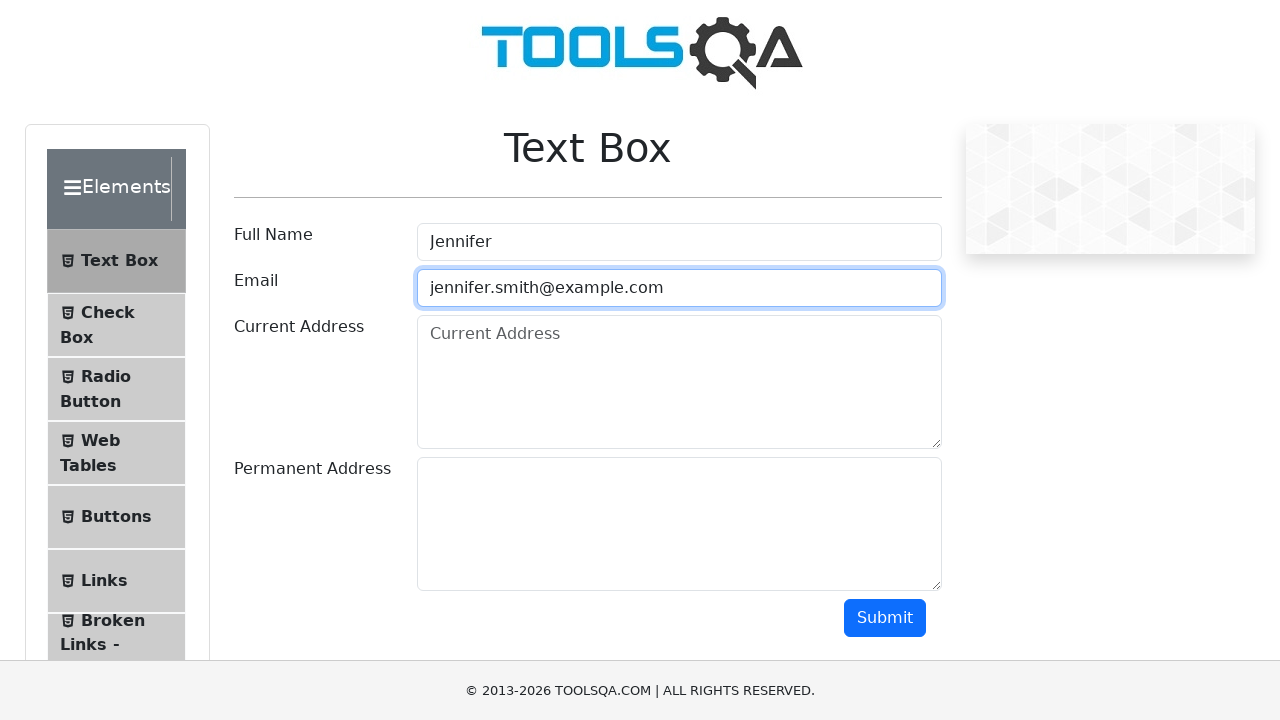